Tests data point interaction by moving mouse over different points on the plot area.

Starting URL: https://badj.github.io/NZGovDebtTrends2002-2025/

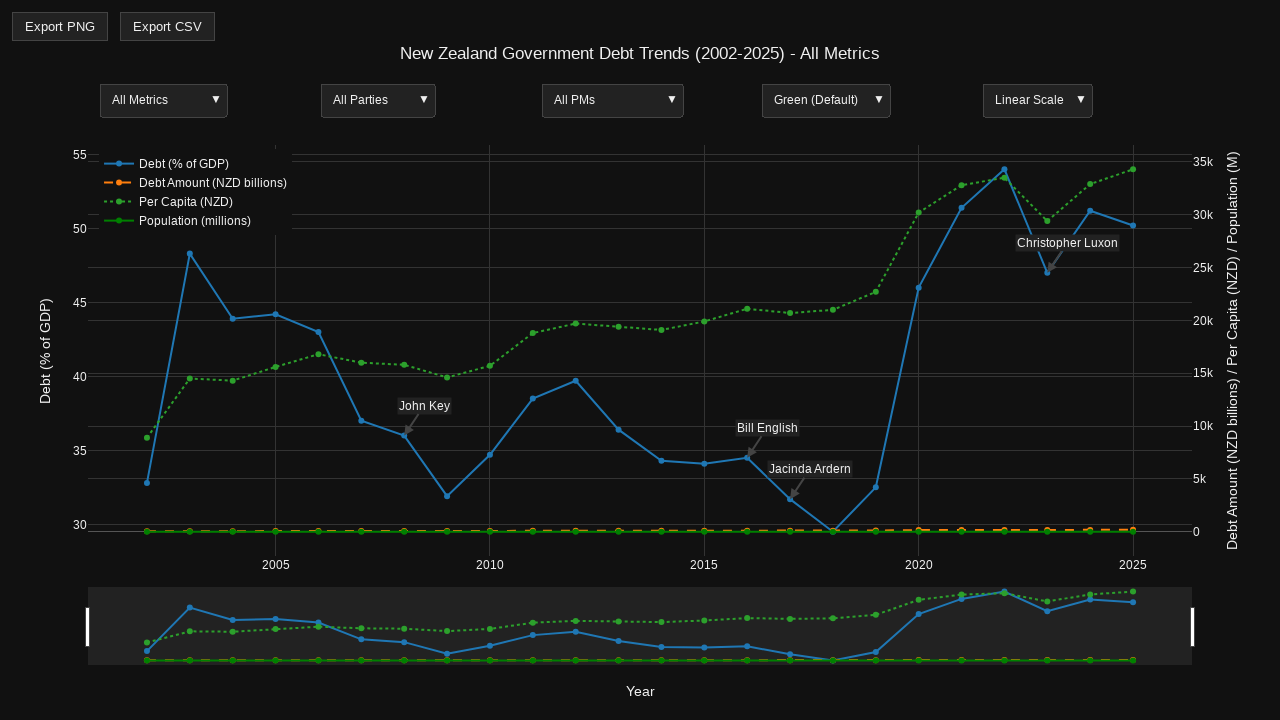

Plot container loaded and became visible
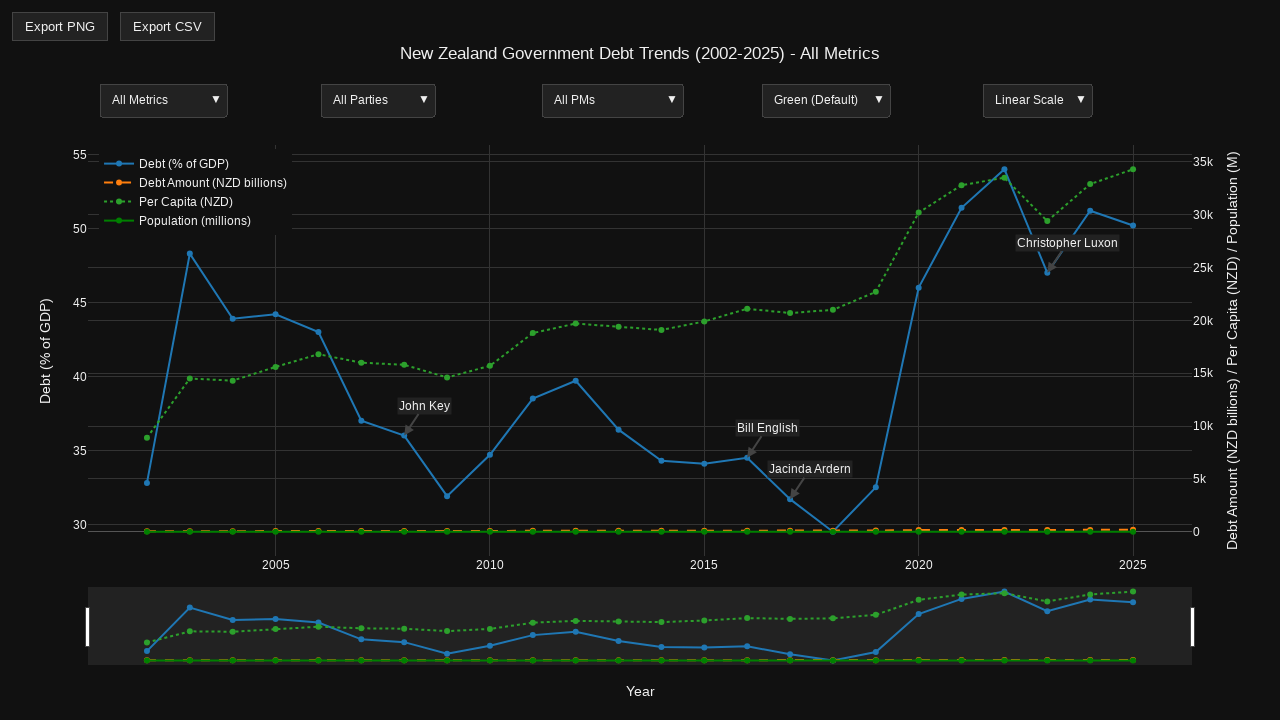

Retrieved plot container bounding box
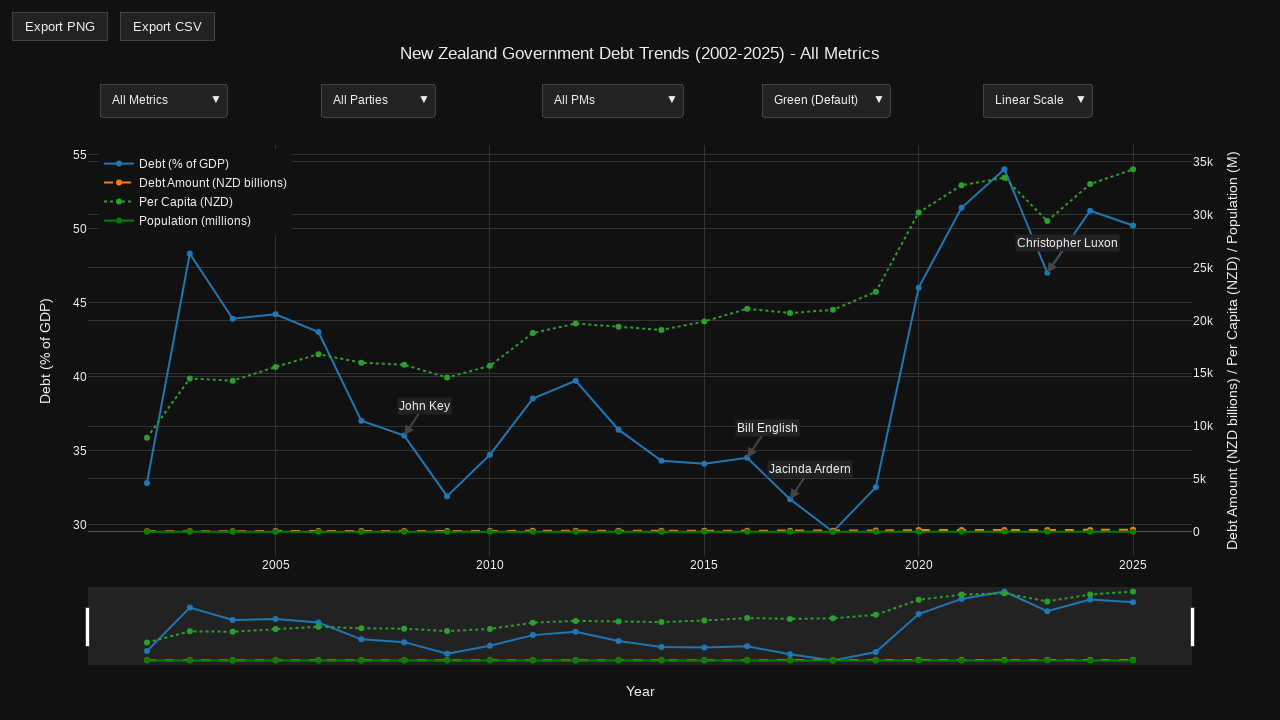

Moved mouse to data point at relative position (0.25, 0.25) to check for tooltip at (324, 220)
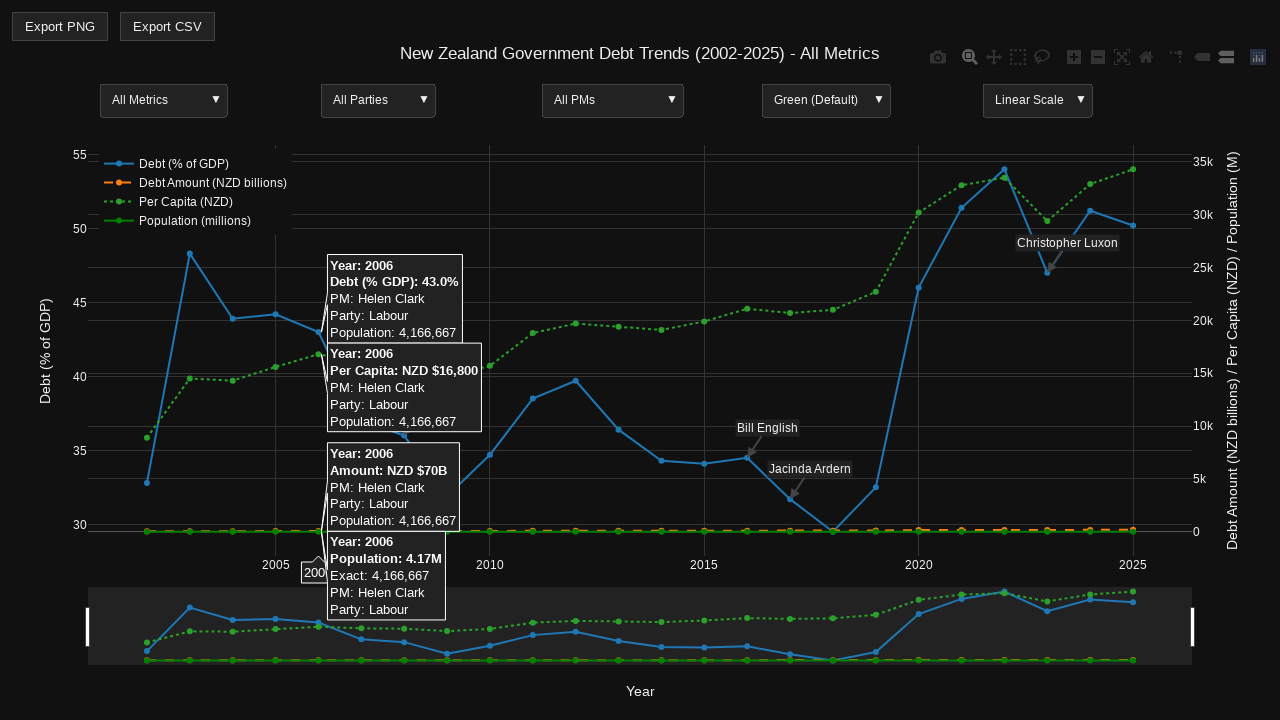

Moved mouse to data point at relative position (0.5, 0.5) to check for tooltip at (640, 395)
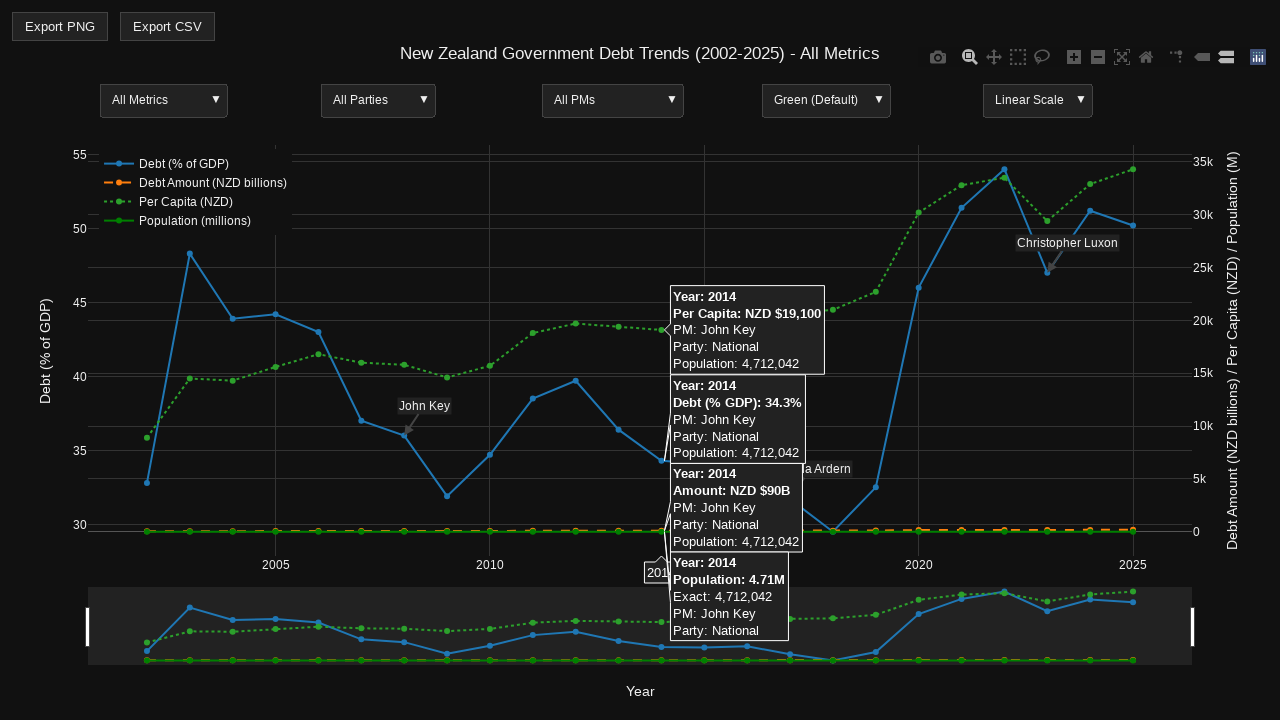

Moved mouse to data point at relative position (0.75, 0.75) to check for tooltip at (956, 570)
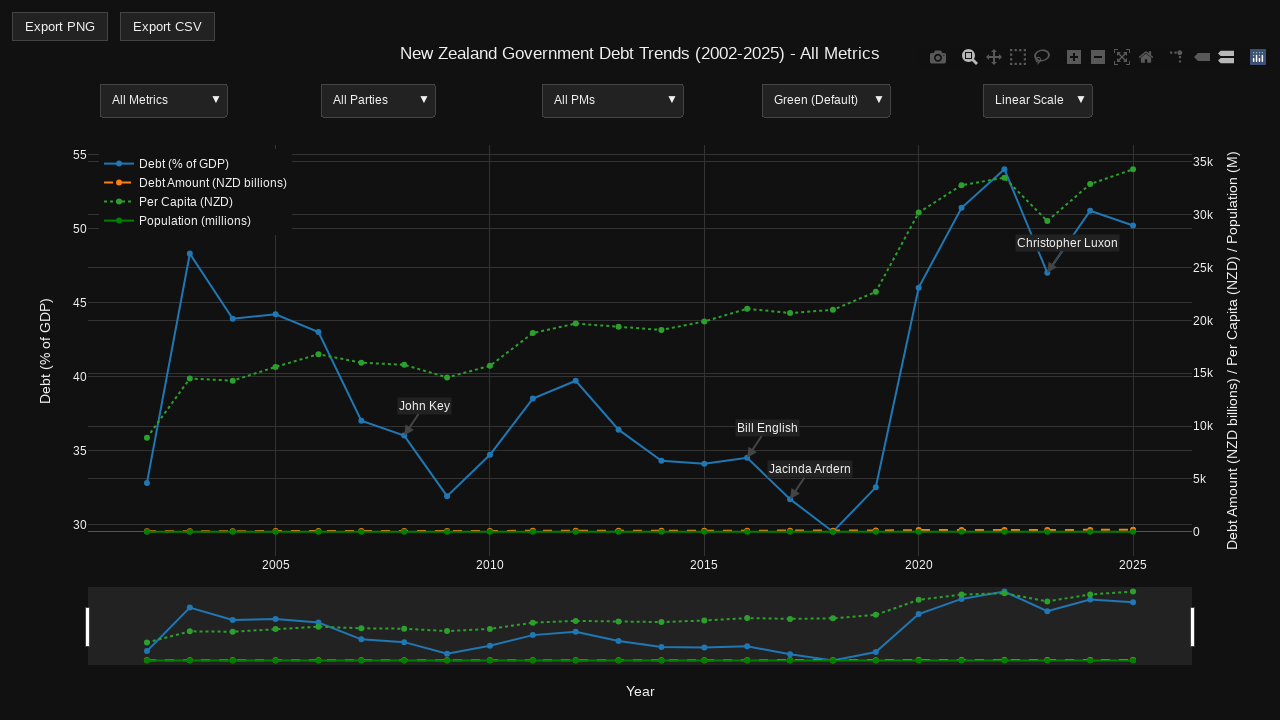

Verified plot container remains visible and responsive after data point interactions
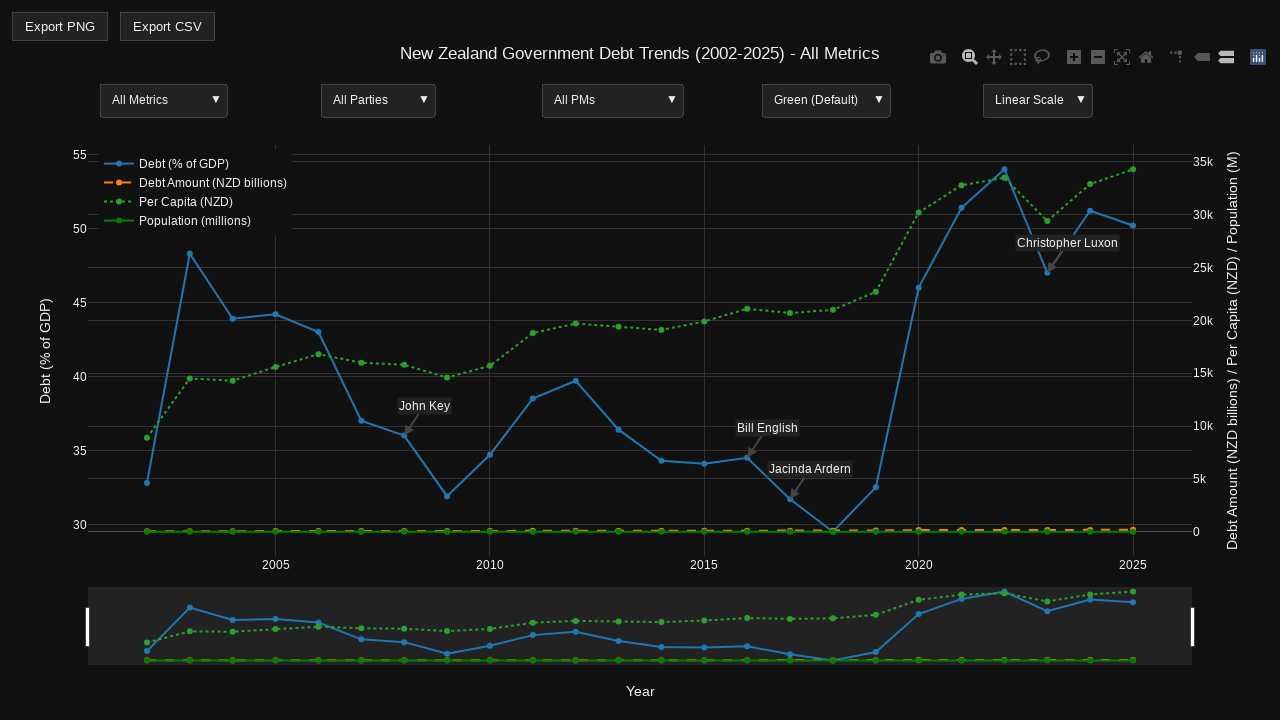

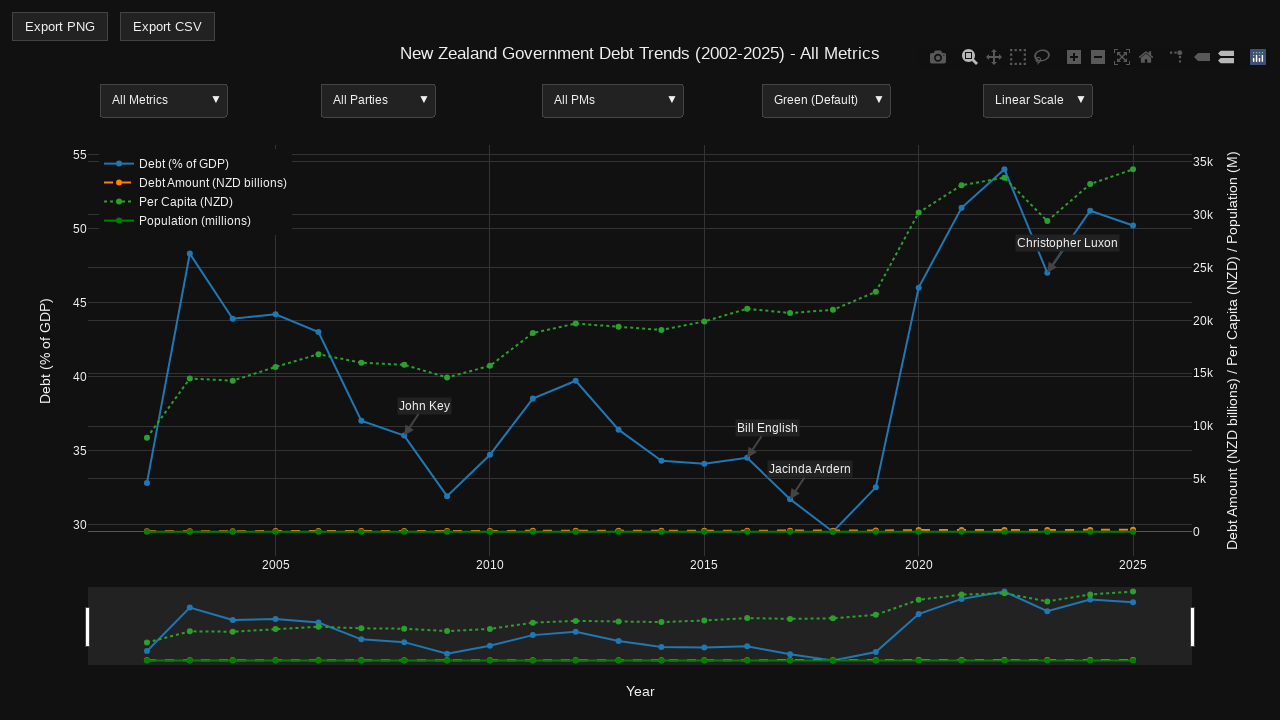